Tests the SUUMO Japanese real estate rental search functionality by selecting a train line, checking a station checkbox, and submitting the search to view rental listings.

Starting URL: https://suumo.jp/chintai/tokyo/ensen/

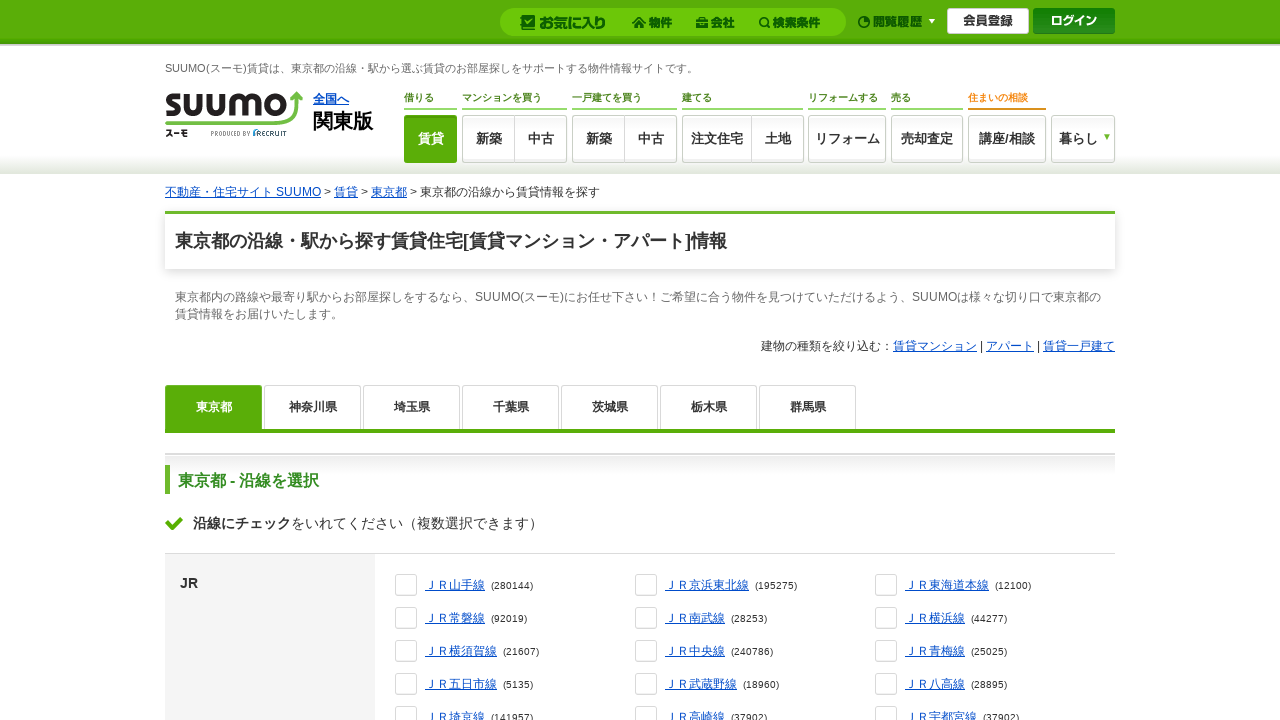

Waited for page to load (domcontentloaded)
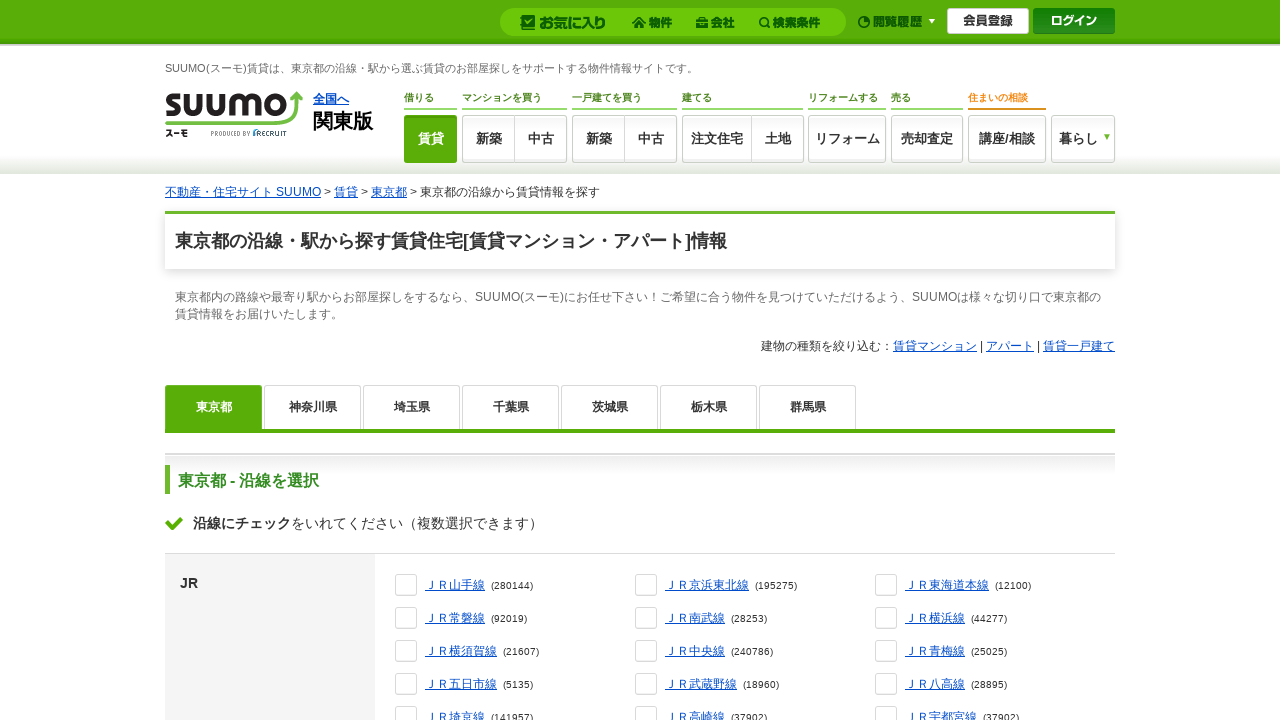

Clicked on JR Chuo Line train line at (695, 651) on xpath=//*[contains(text(), "ＪＲ中央線")]
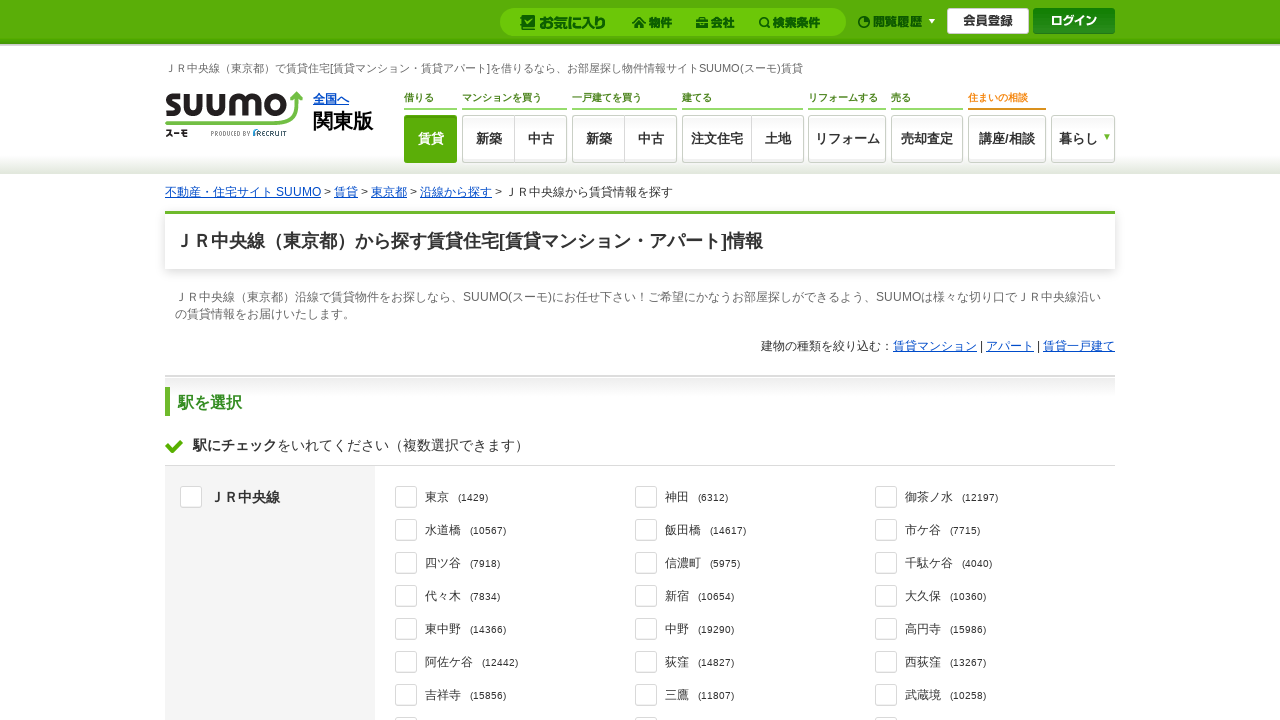

Waited for station list to load (domcontentloaded)
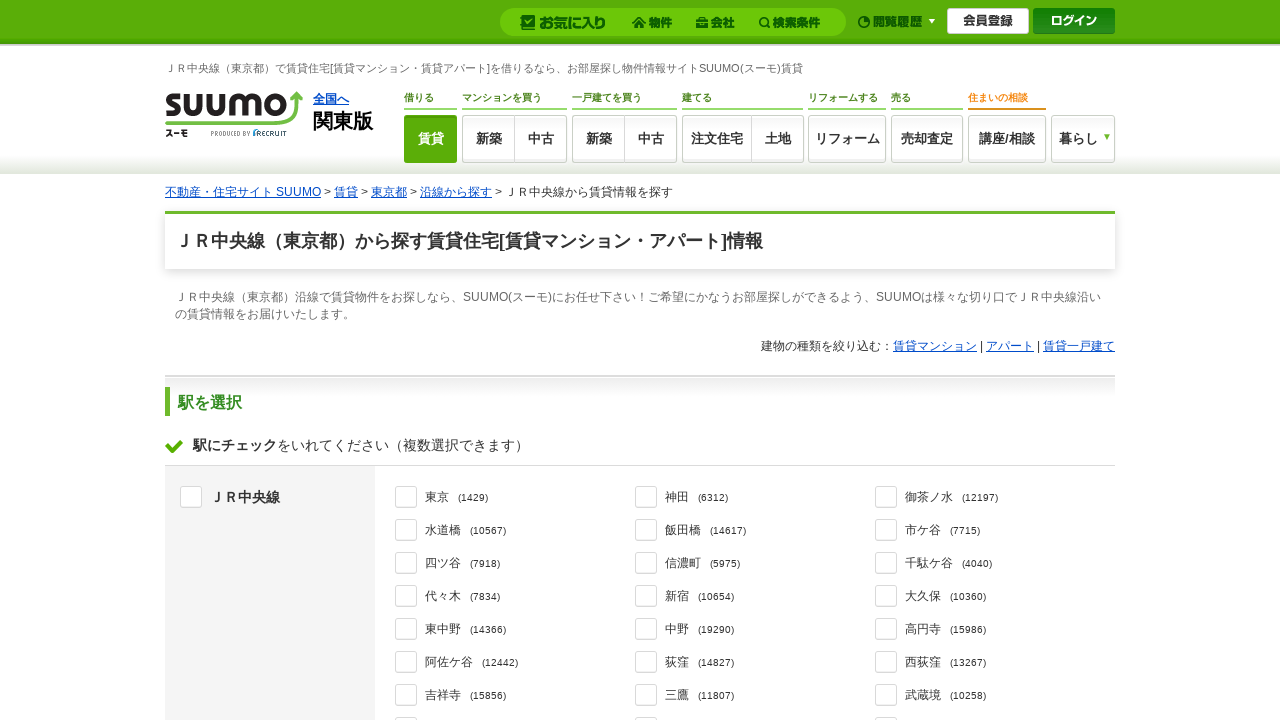

Clicked Kichijoji station checkbox at (406, 695) on xpath=//li/label/span[contains(text(), "吉祥寺")] >> xpath=../../input
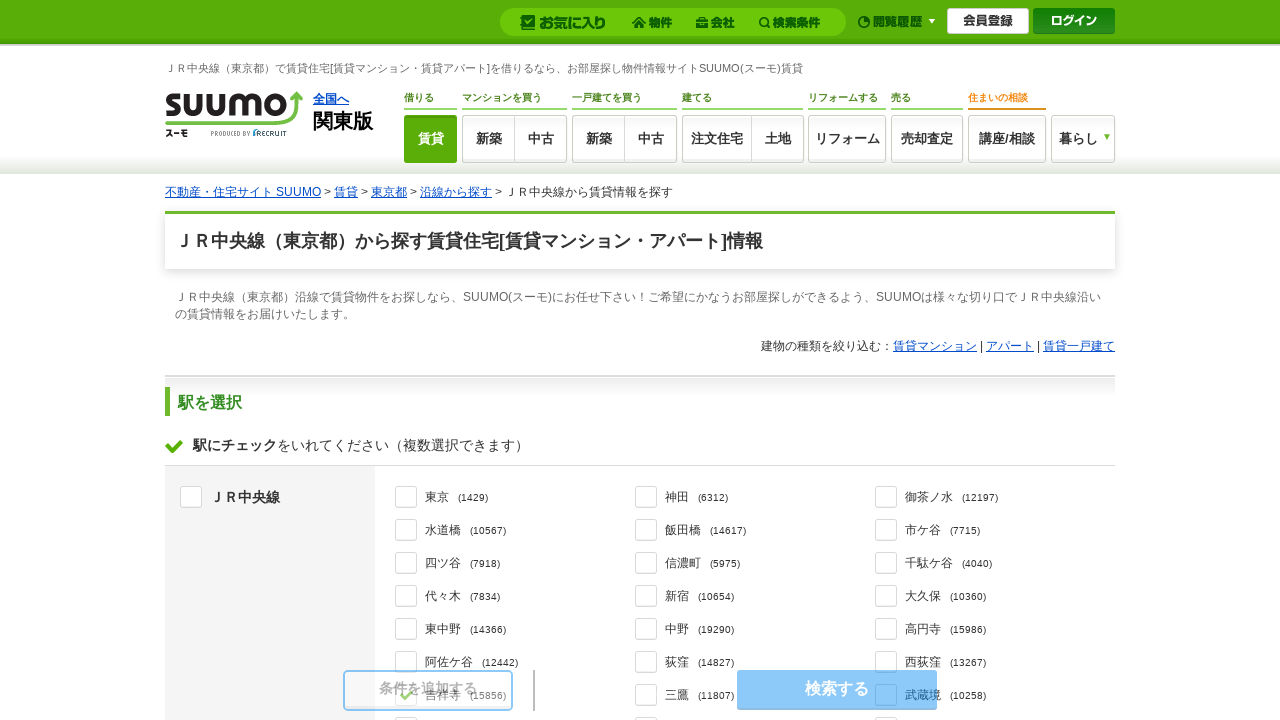

Clicked search button to view rental listings at (640, 360) on xpath=//*[contains(text(), "この条件で検索する")] >> nth=0
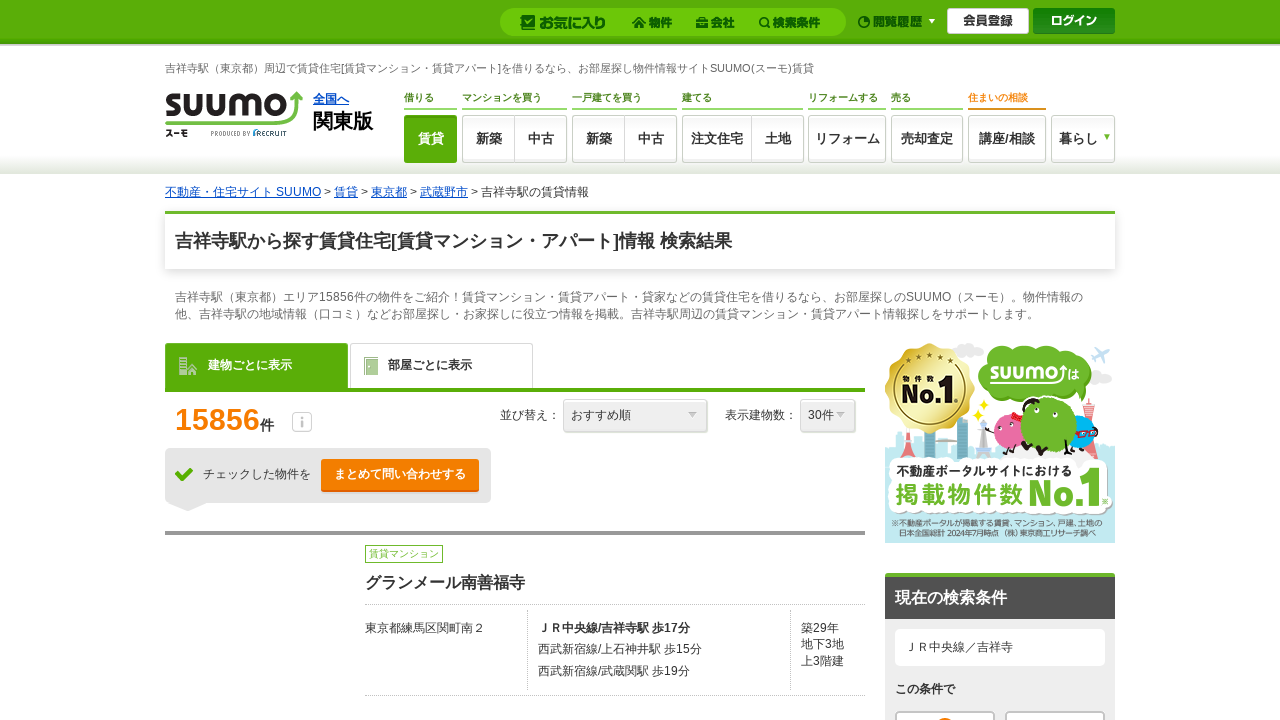

Search results loaded successfully
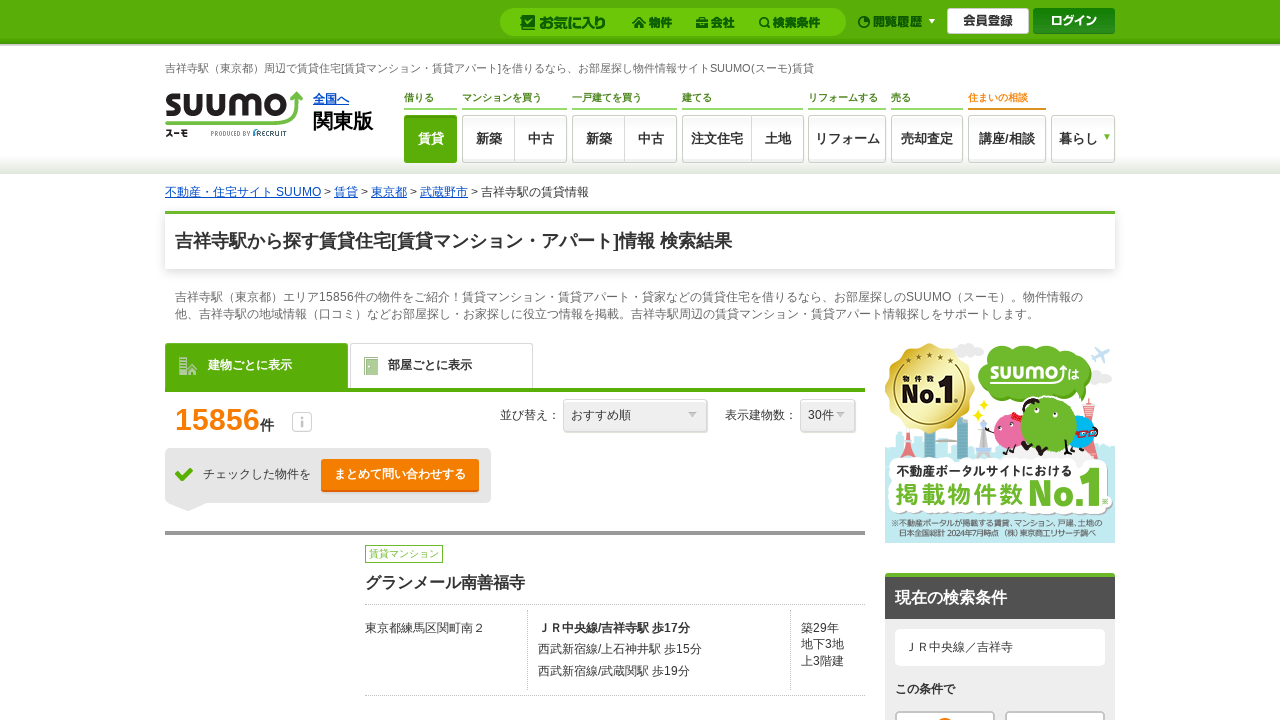

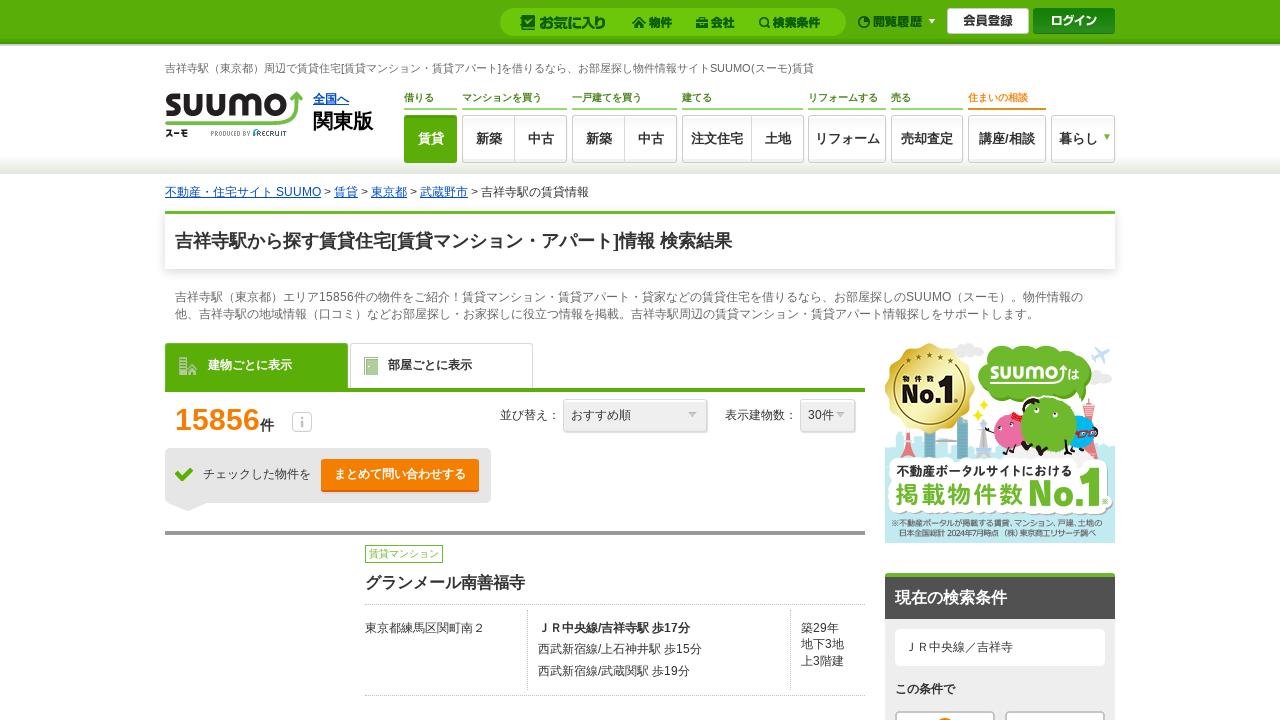